Tests radio button functionality by checking if a radio button is selected and clicking it if not, then counting the total number of radio buttons in a group.

Starting URL: http://omayo.blogspot.com/

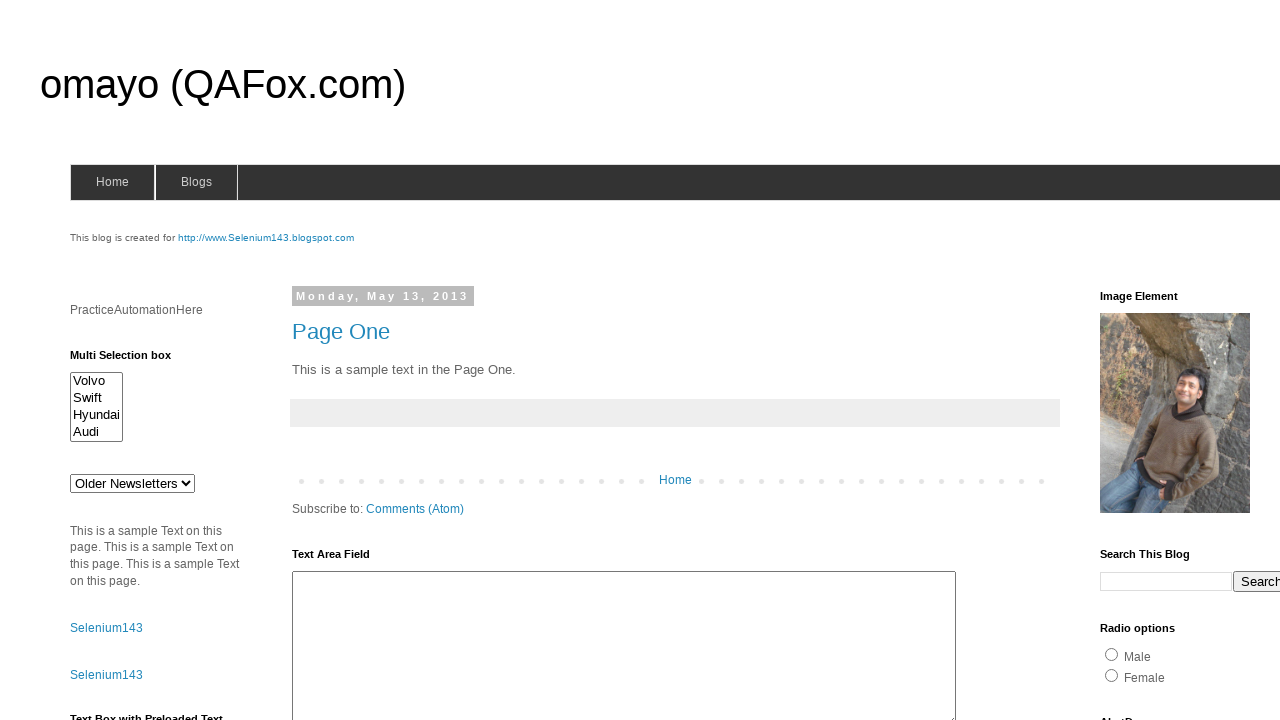

Located the 'Car' radio button element
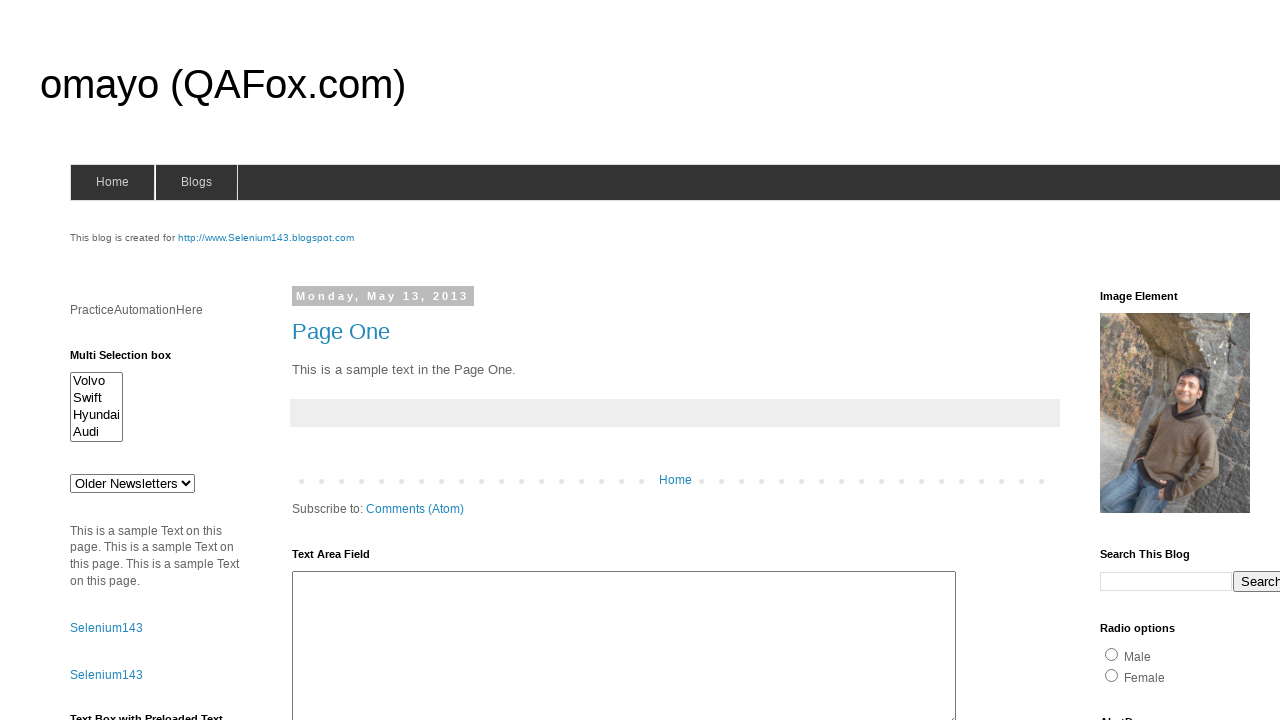

Checked if 'Car' radio button is selected: False
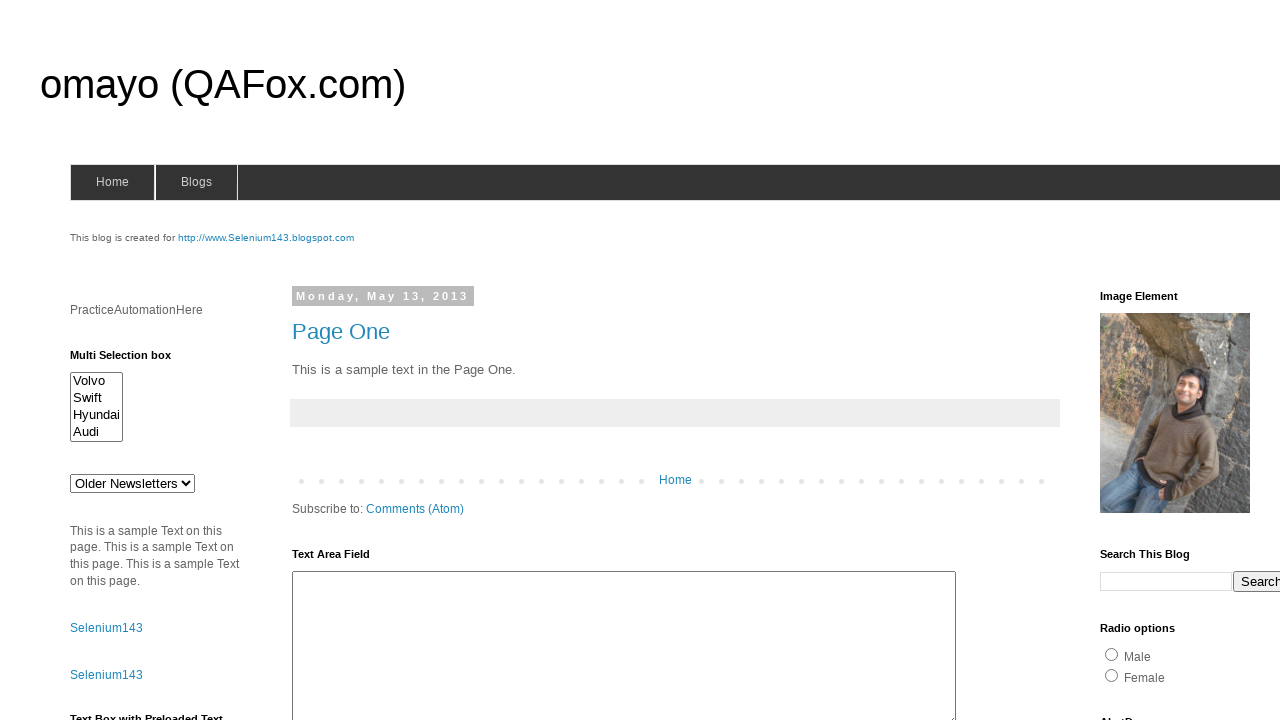

Clicked 'Car' radio button to select it at (1252, 361) on xpath=//input[@value='Car']
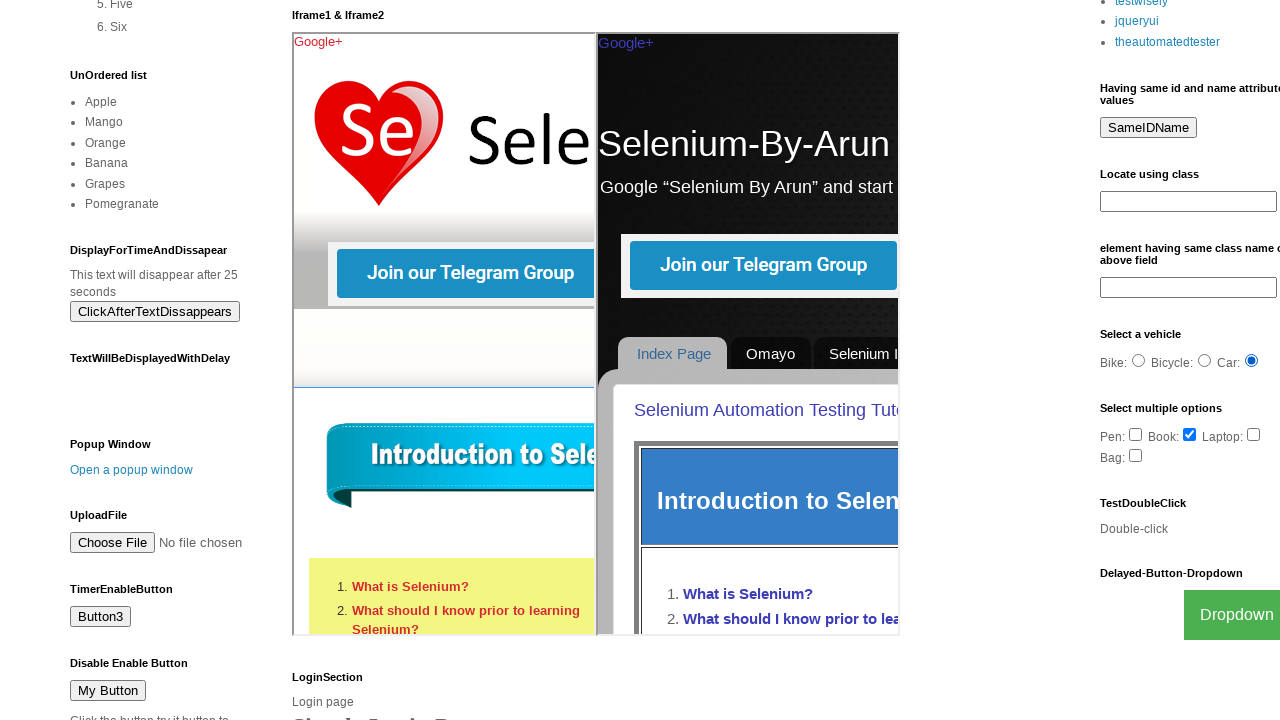

Radio button group 'vehicle' is present and ready
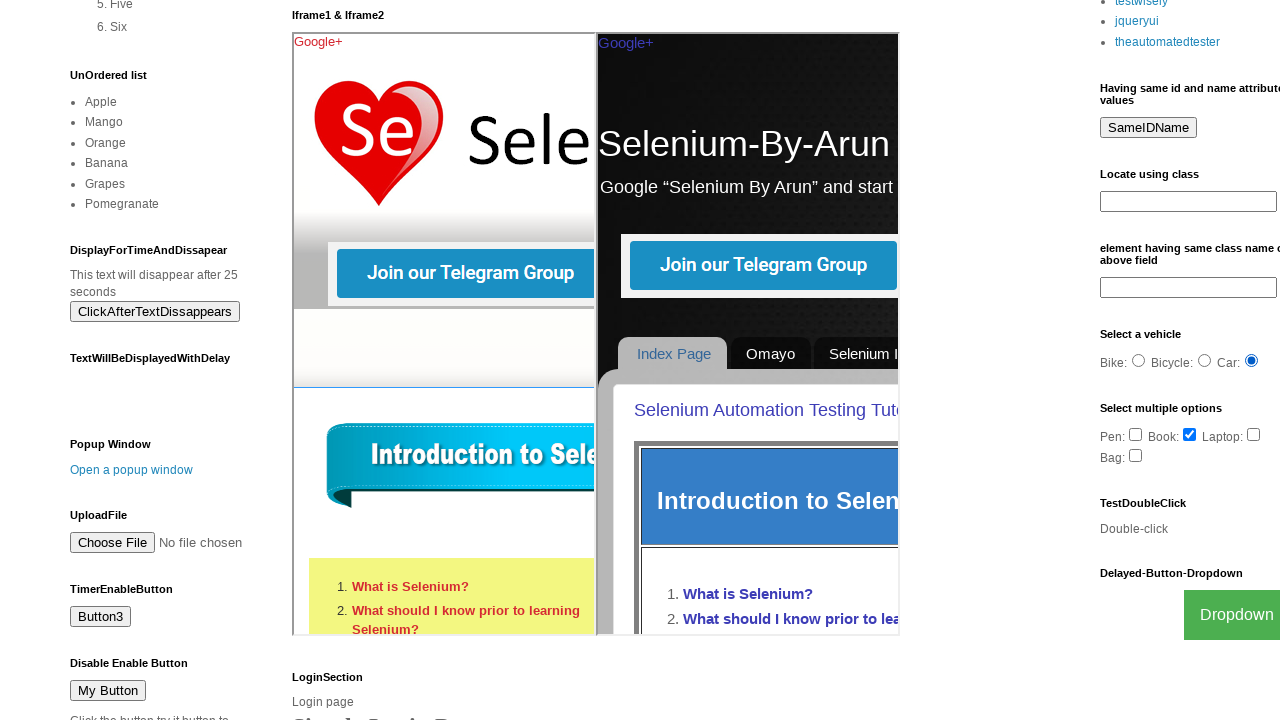

Located all radio buttons in the 'vehicle' group
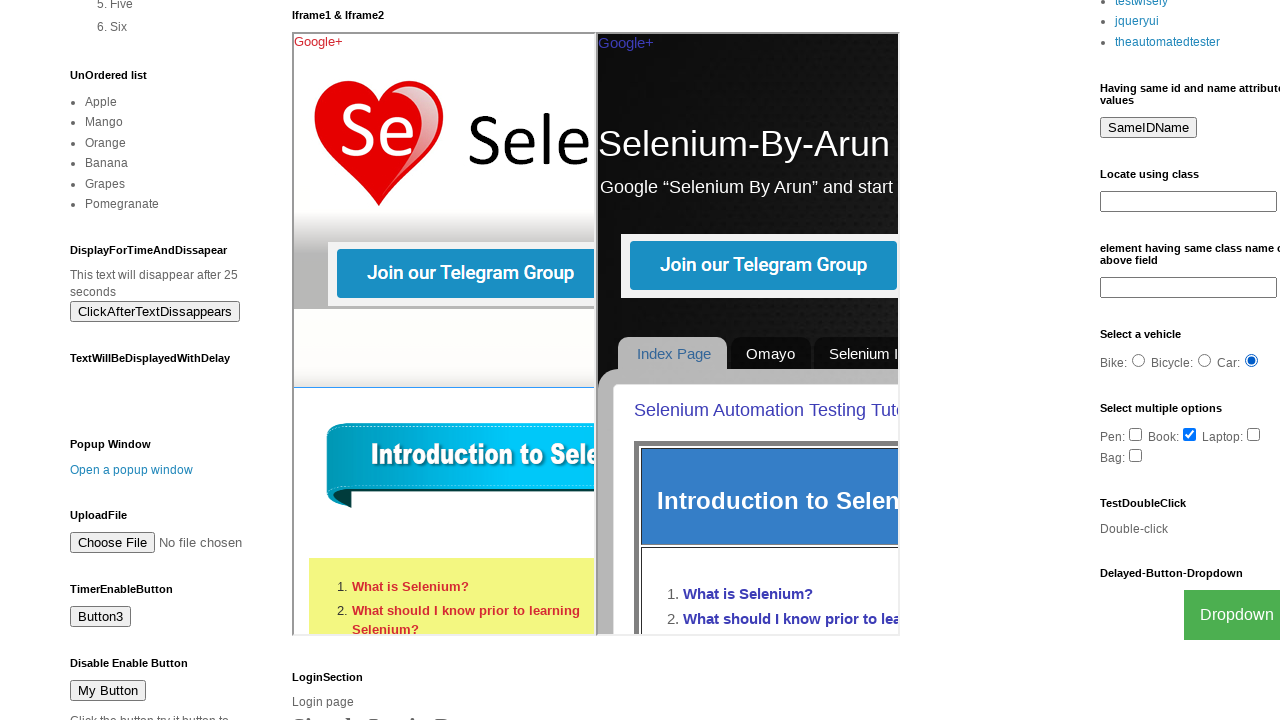

Counted total radio buttons in group: 3
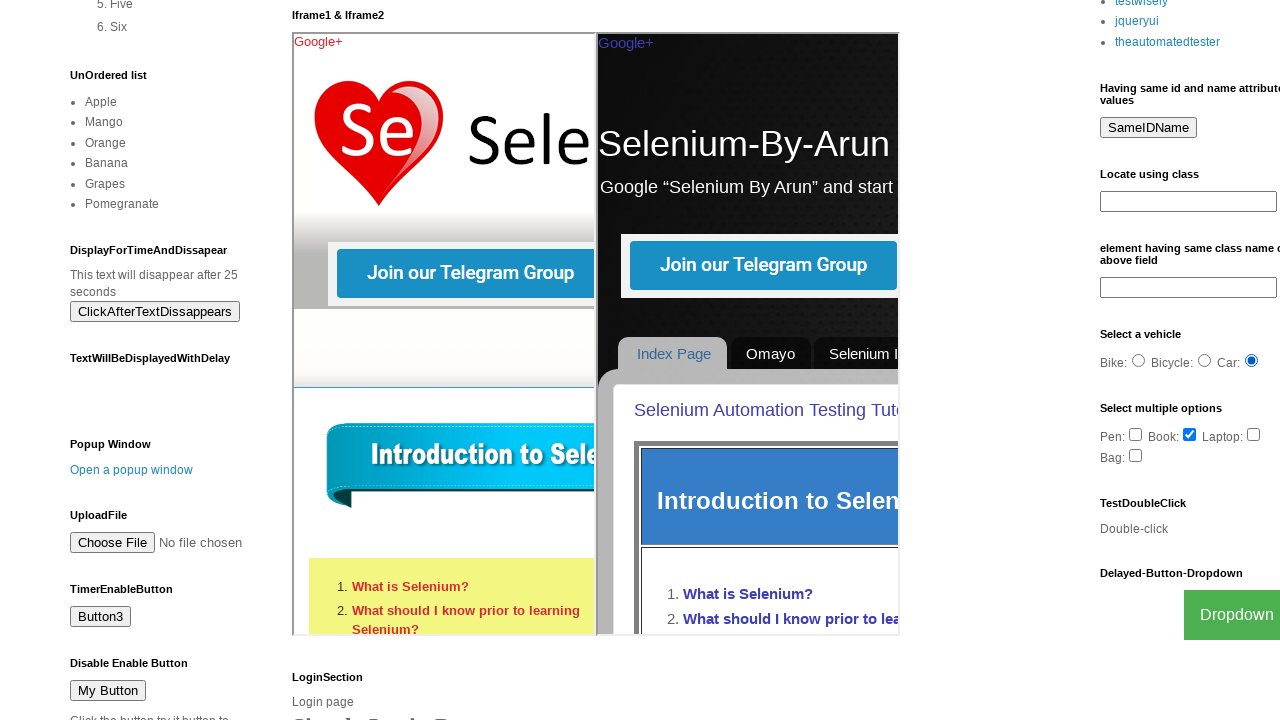

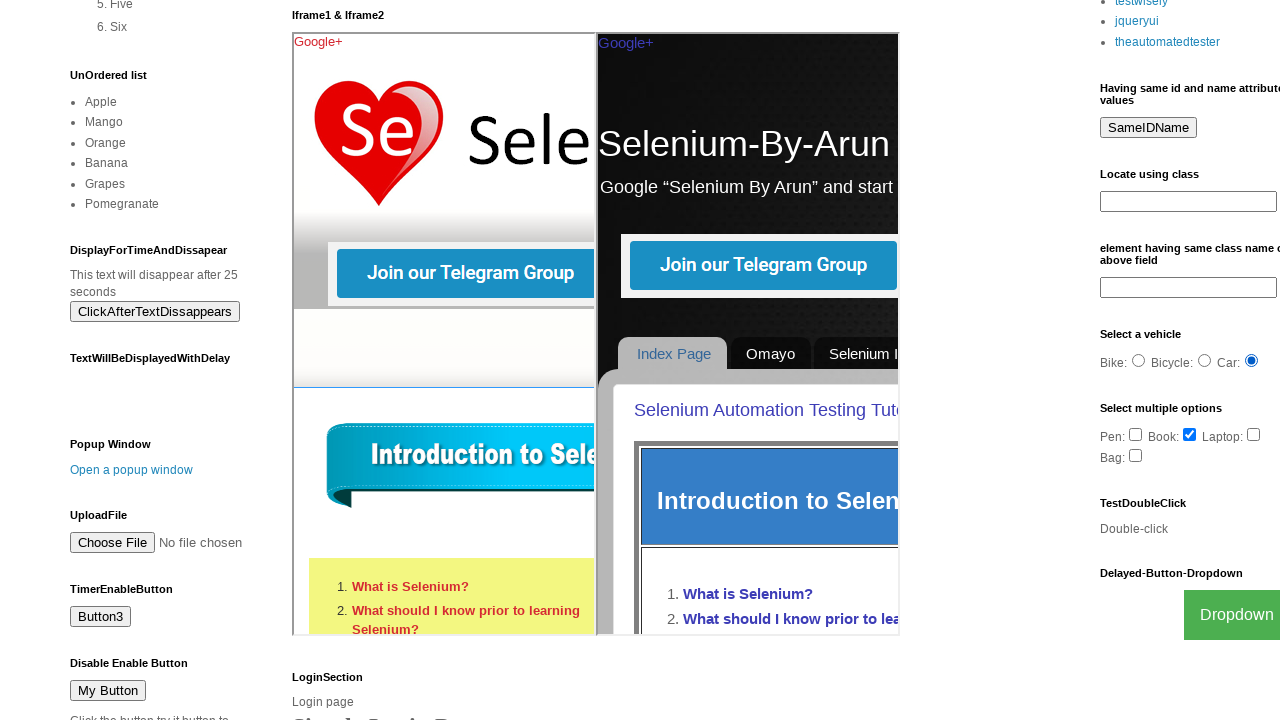